Tests dynamic controls page using explicit waits - clicks Remove button, waits for and verifies "It's gone!" message, then clicks Add button and waits for "It's back!" message.

Starting URL: https://the-internet.herokuapp.com/dynamic_controls

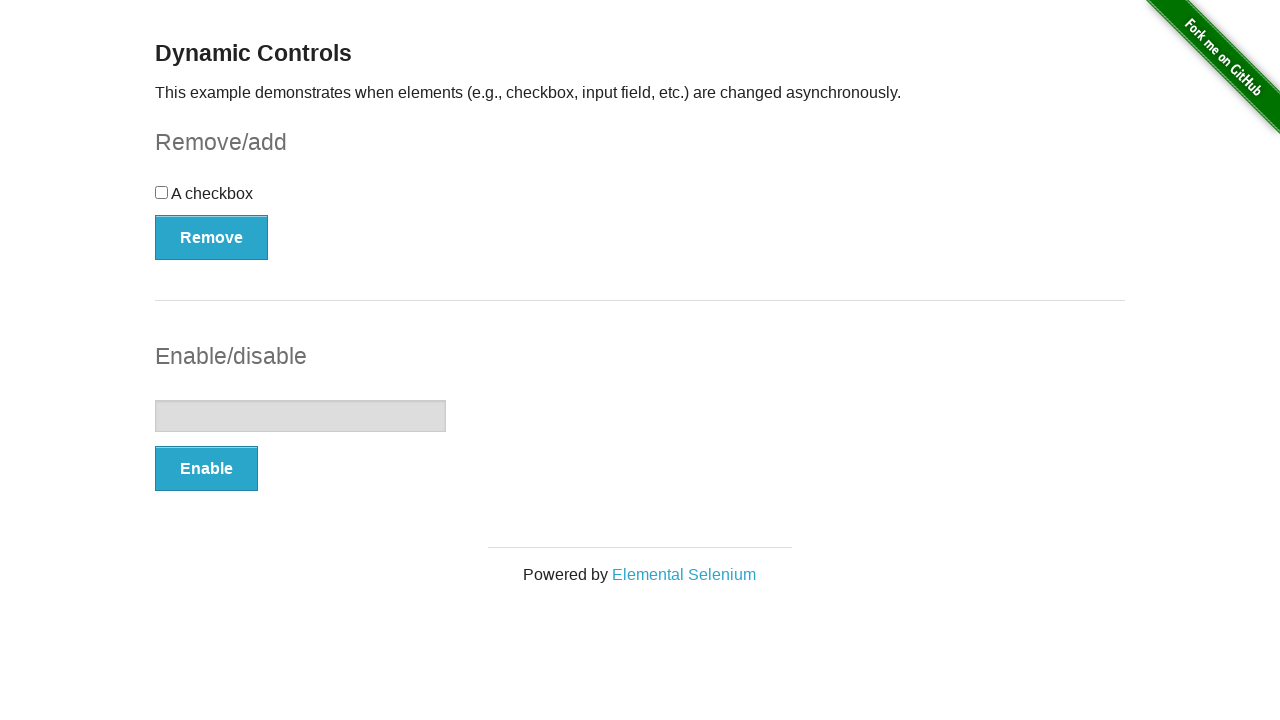

Clicked Remove button at (212, 237) on xpath=//button[text()='Remove']
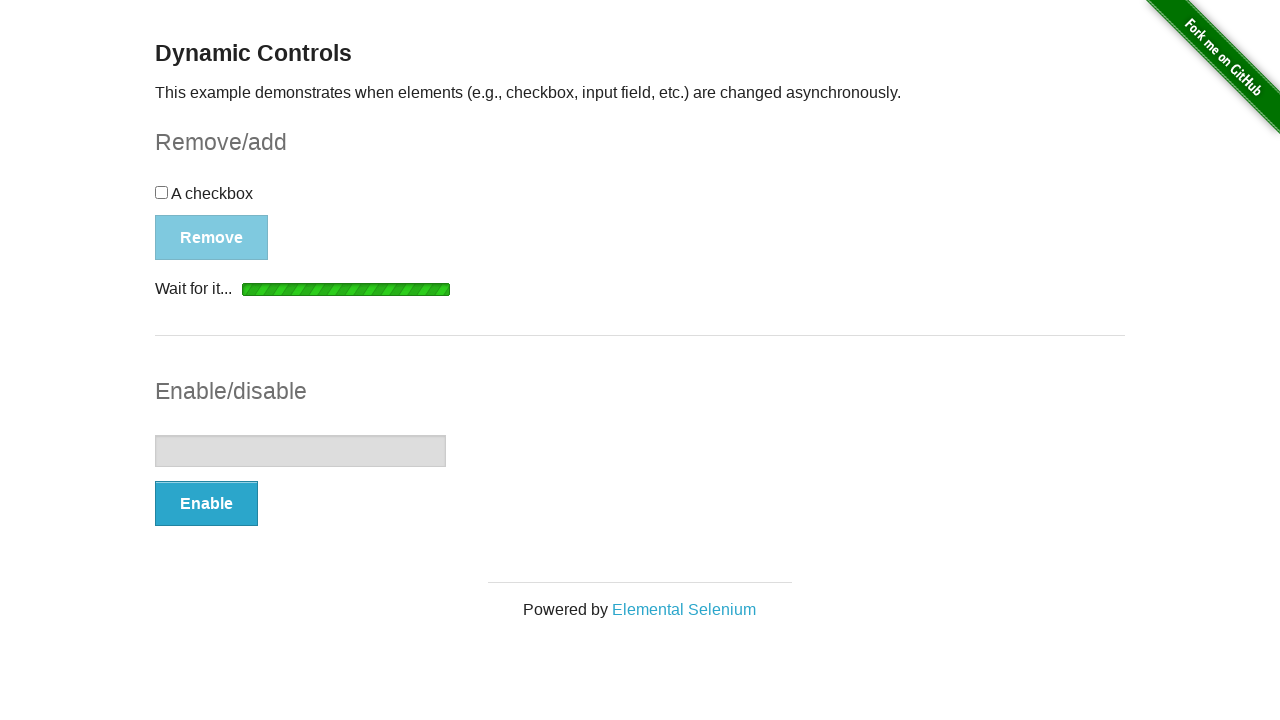

Waited for and found 'It's gone!' message
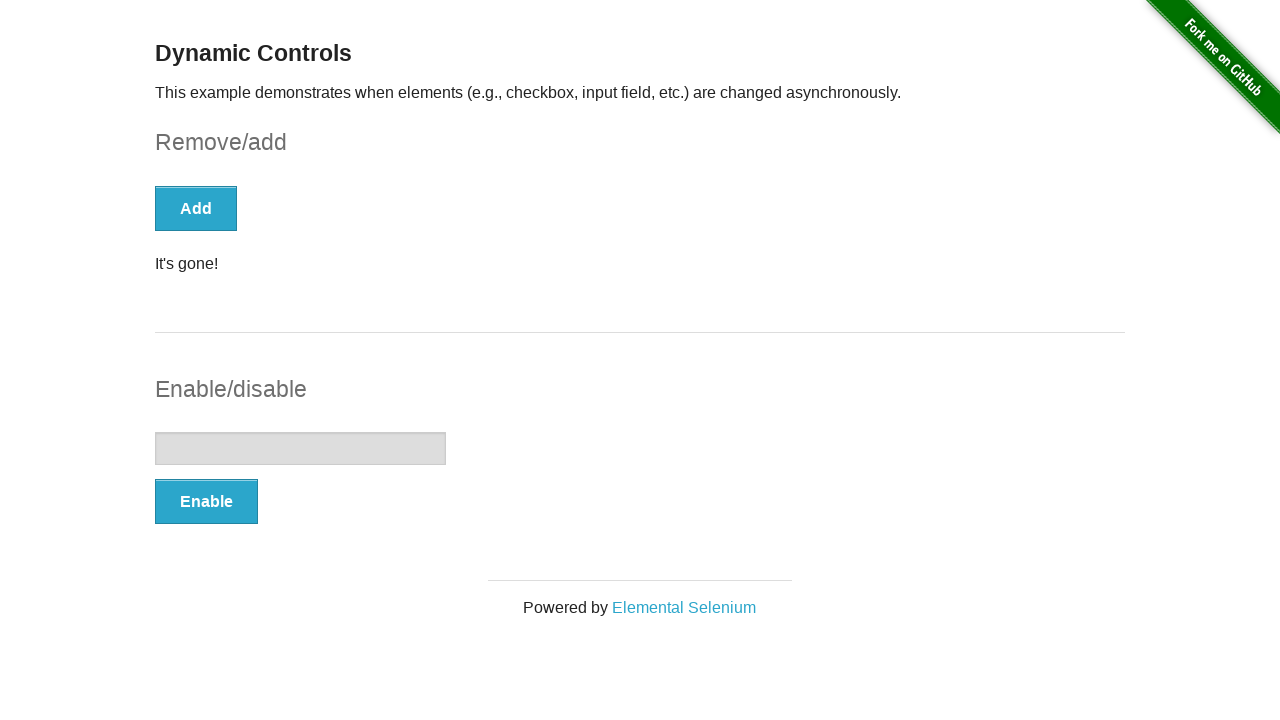

Verified 'It's gone!' message is visible
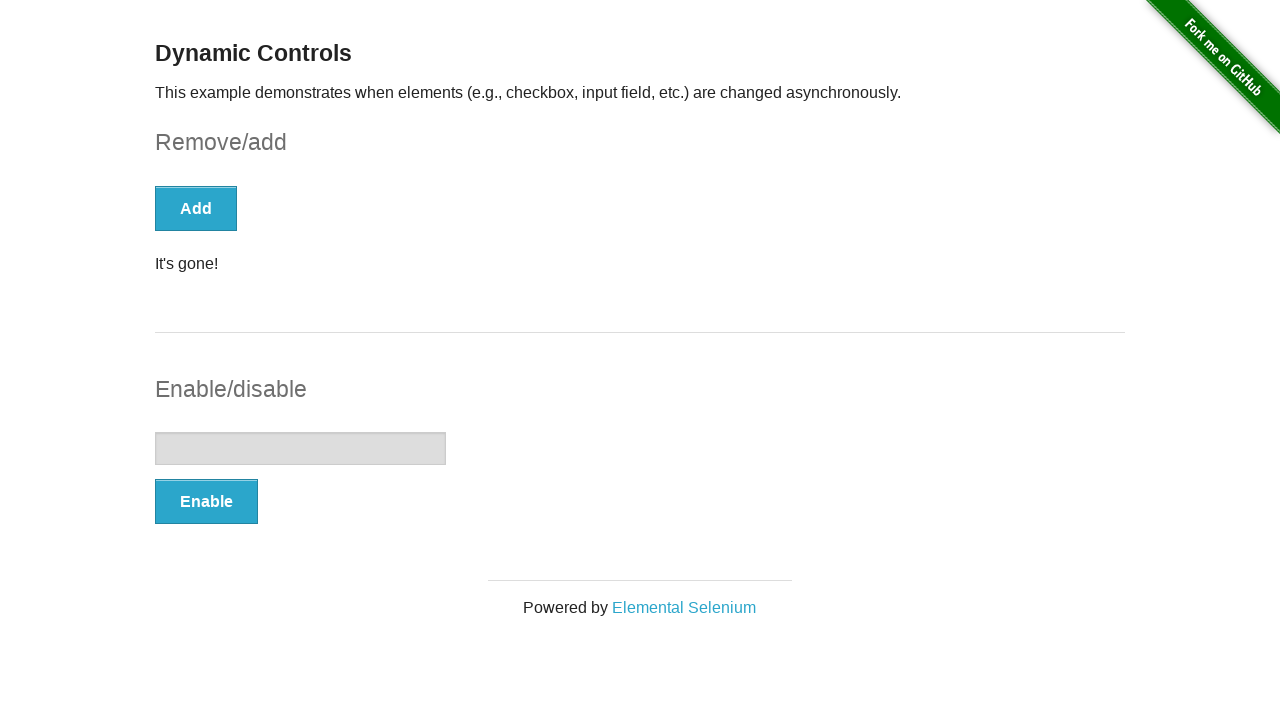

Clicked Add button at (196, 208) on xpath=//*[text()='Add']
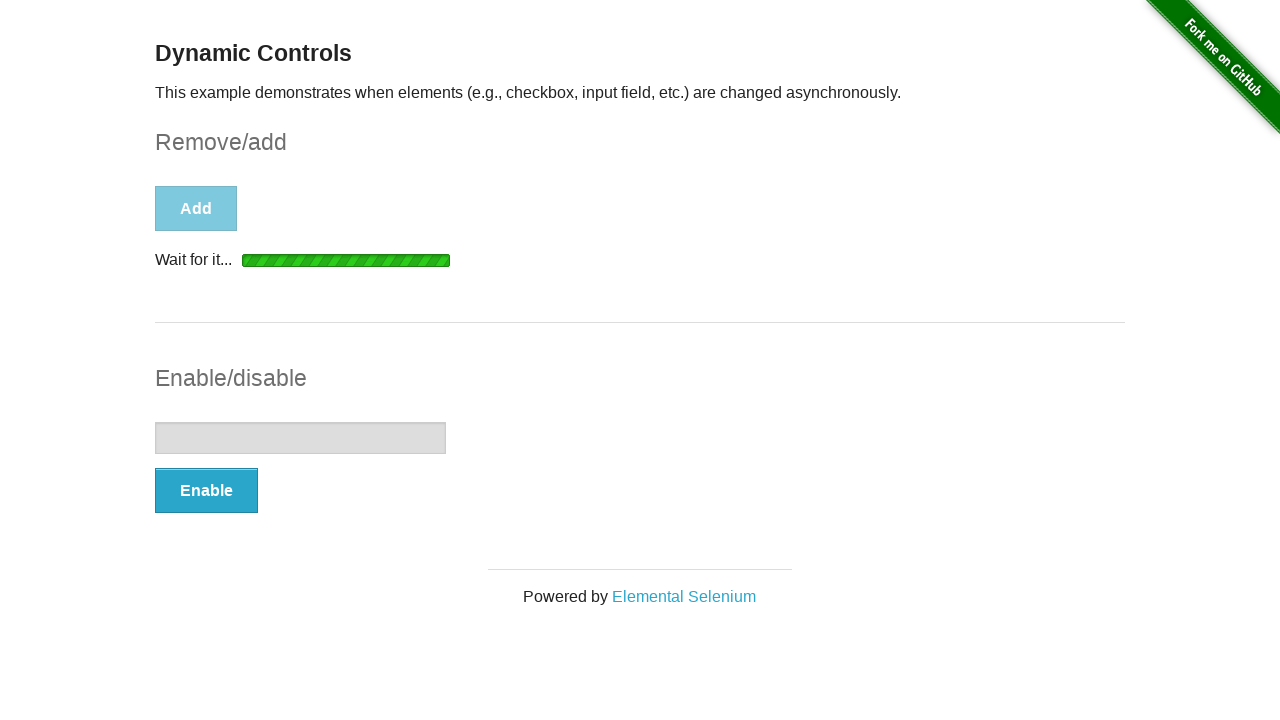

Waited for and found 'It's back!' message
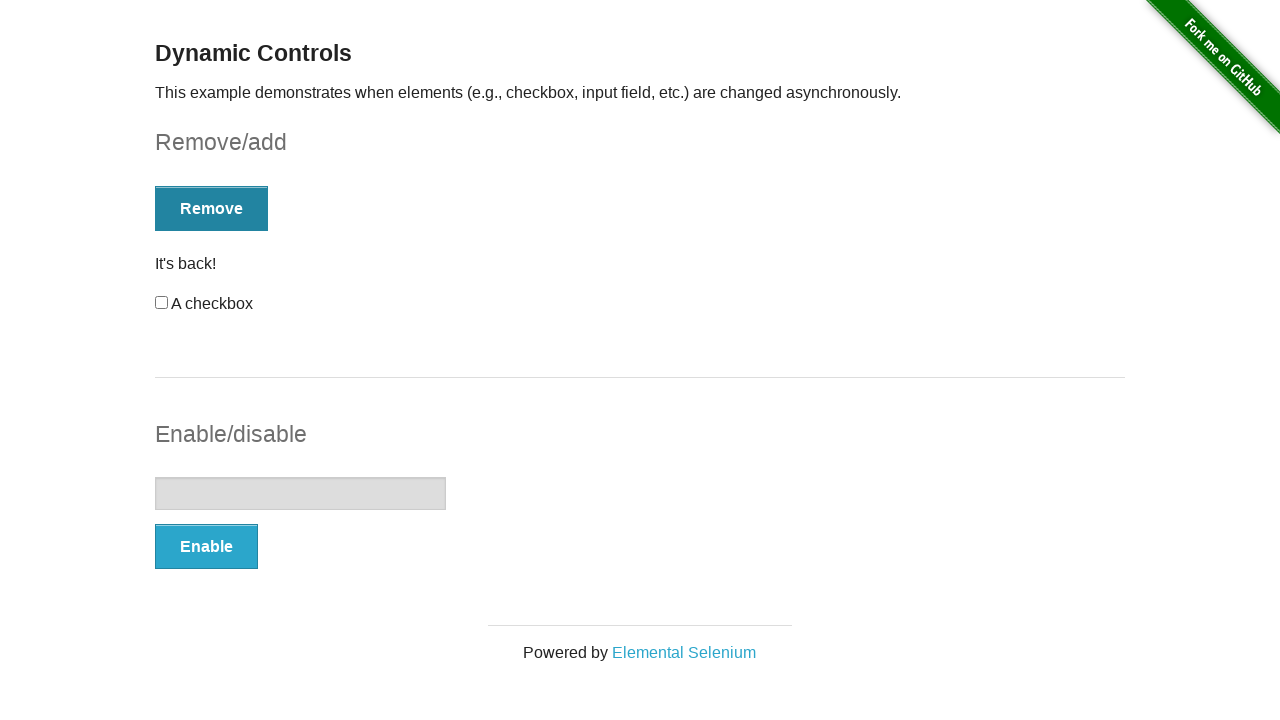

Verified 'It's back!' message is visible
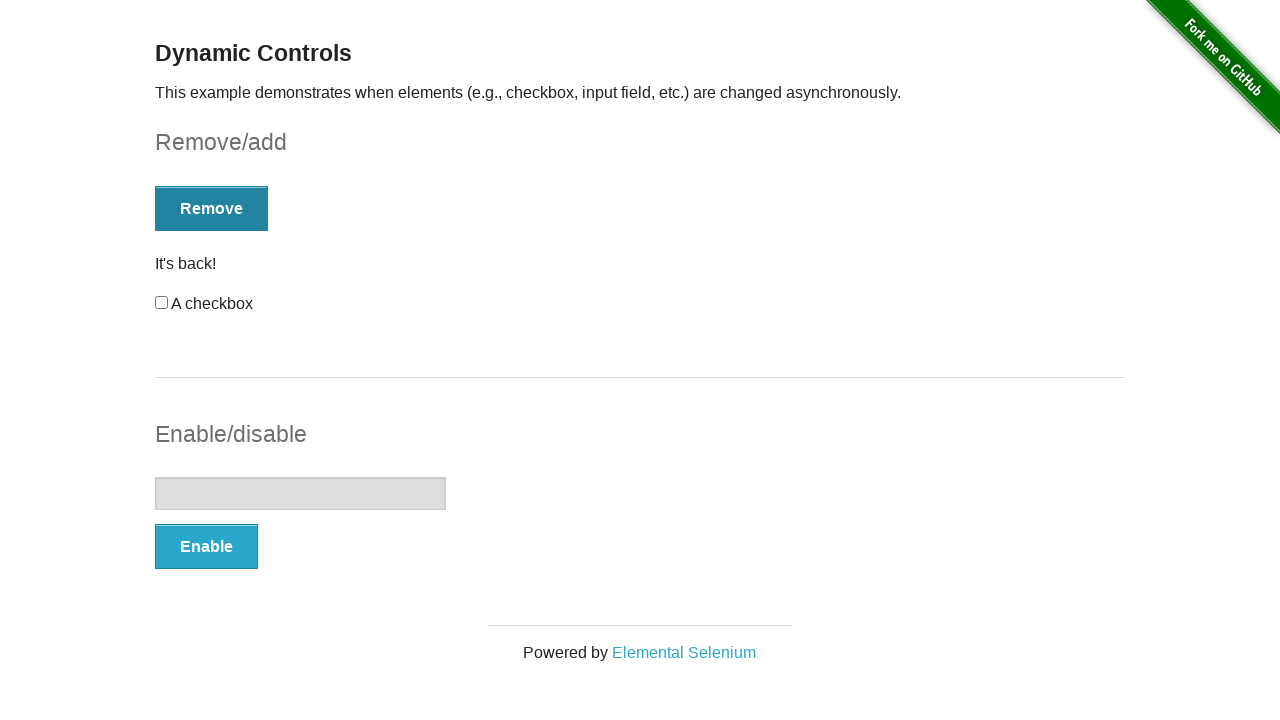

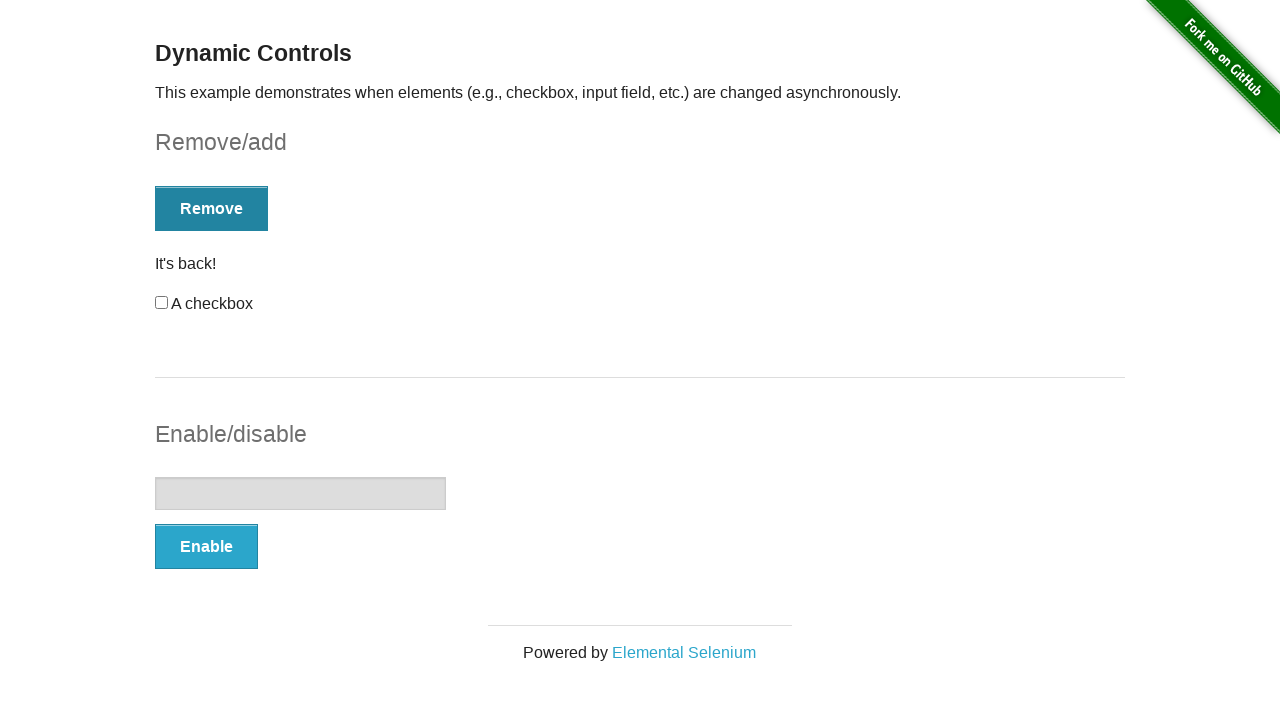